Tests navigation to Large & Deep DOM page and verifies a specific element's text content

Starting URL: http://the-internet.herokuapp.com/

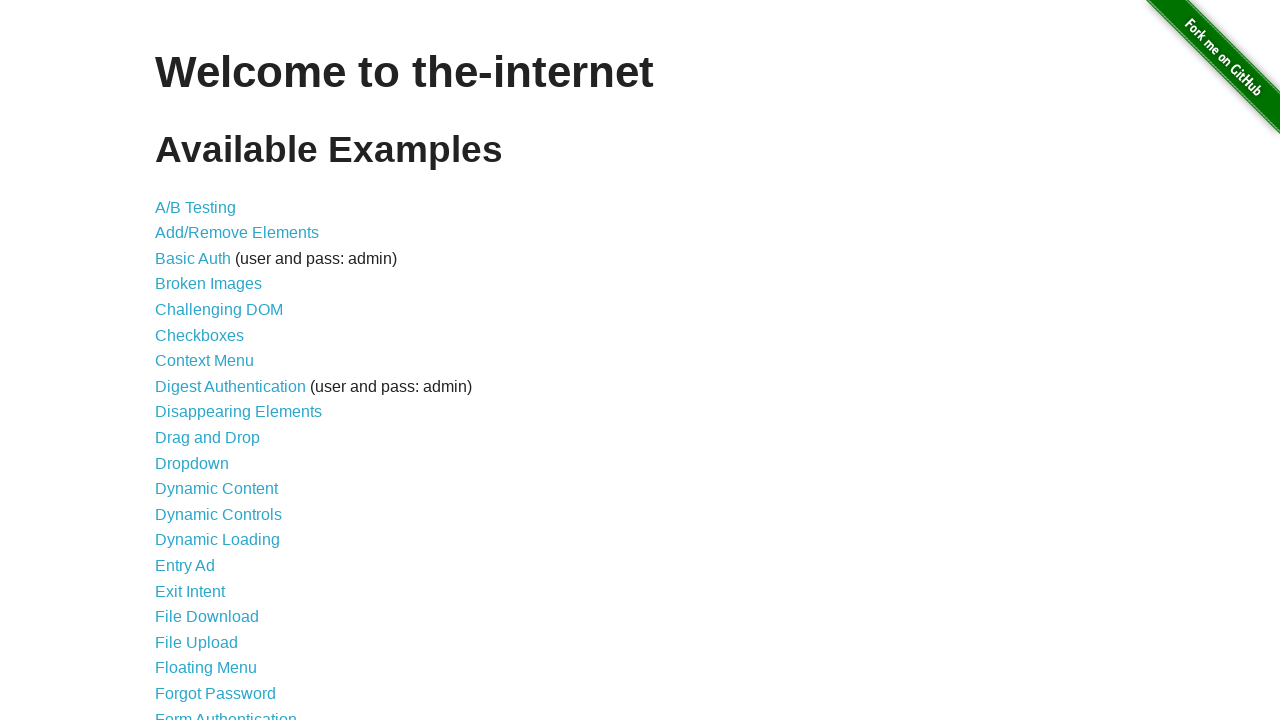

Clicked on 'Large & Deep DOM' link at (225, 361) on xpath=//a[text()='Large & Deep DOM']
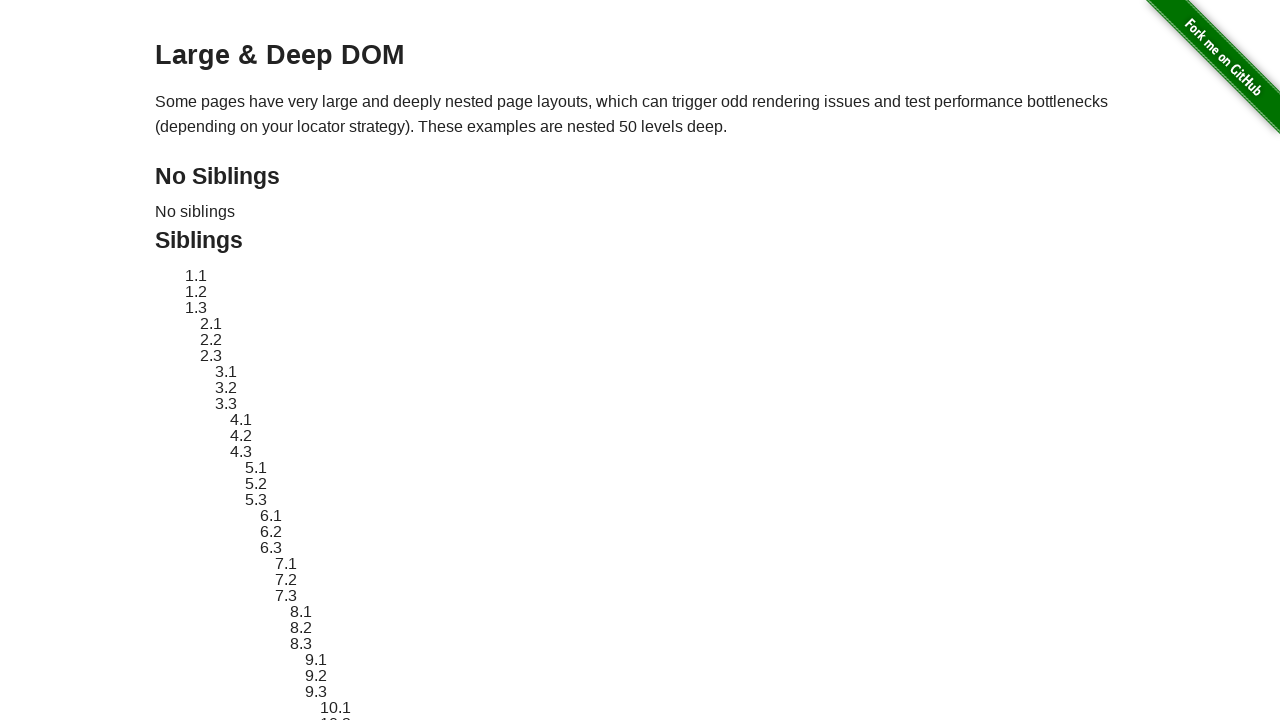

Element with id 'sibling-43.1' loaded
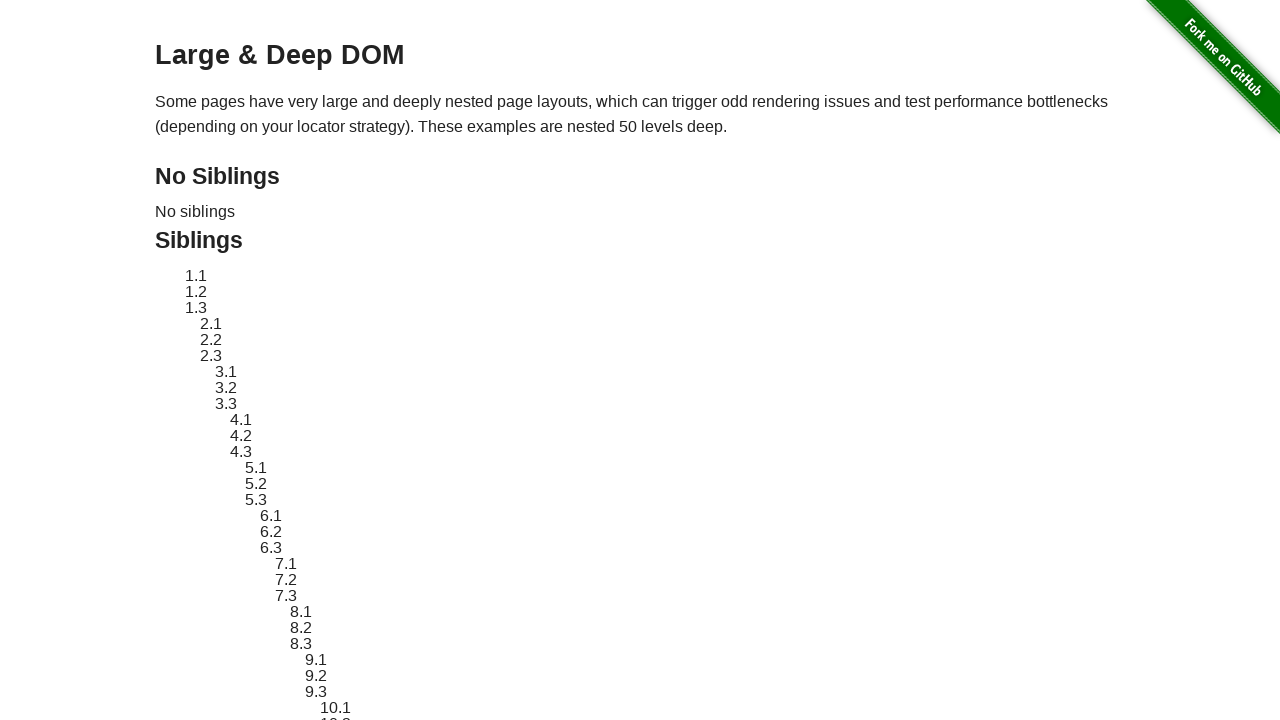

Retrieved text content from element: '43.1'
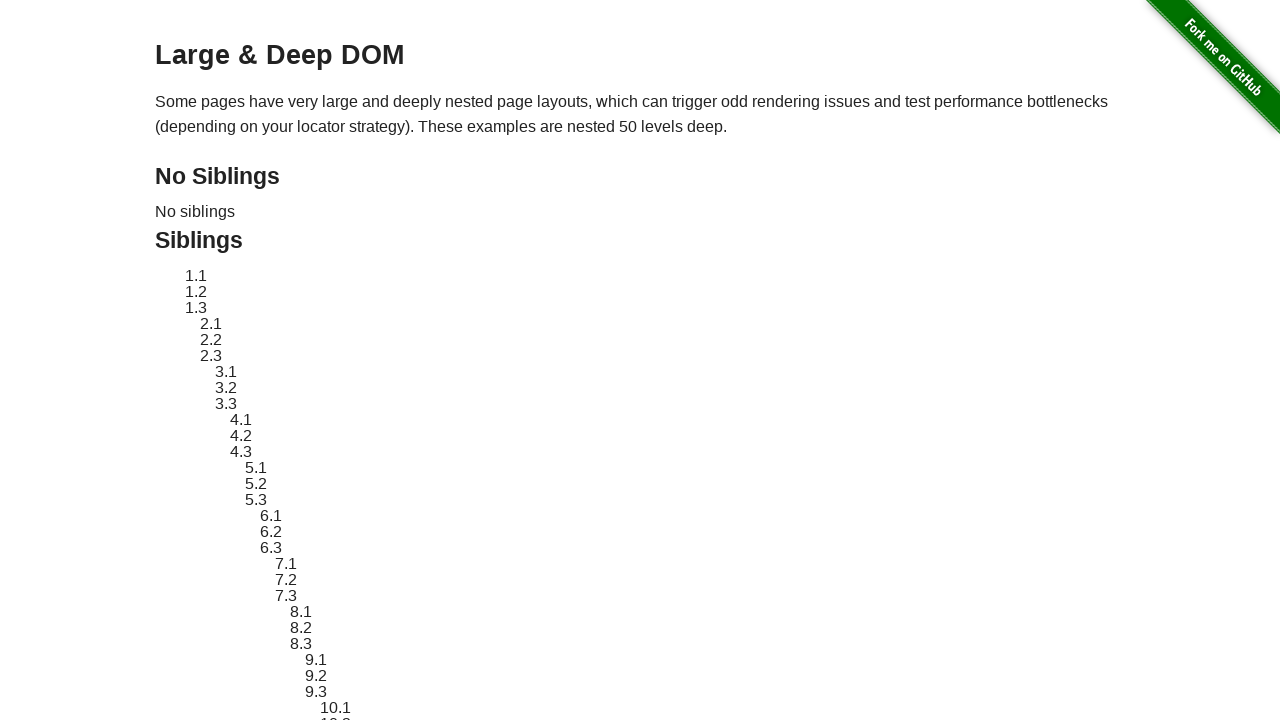

Verified element text matches expected value '43.1'
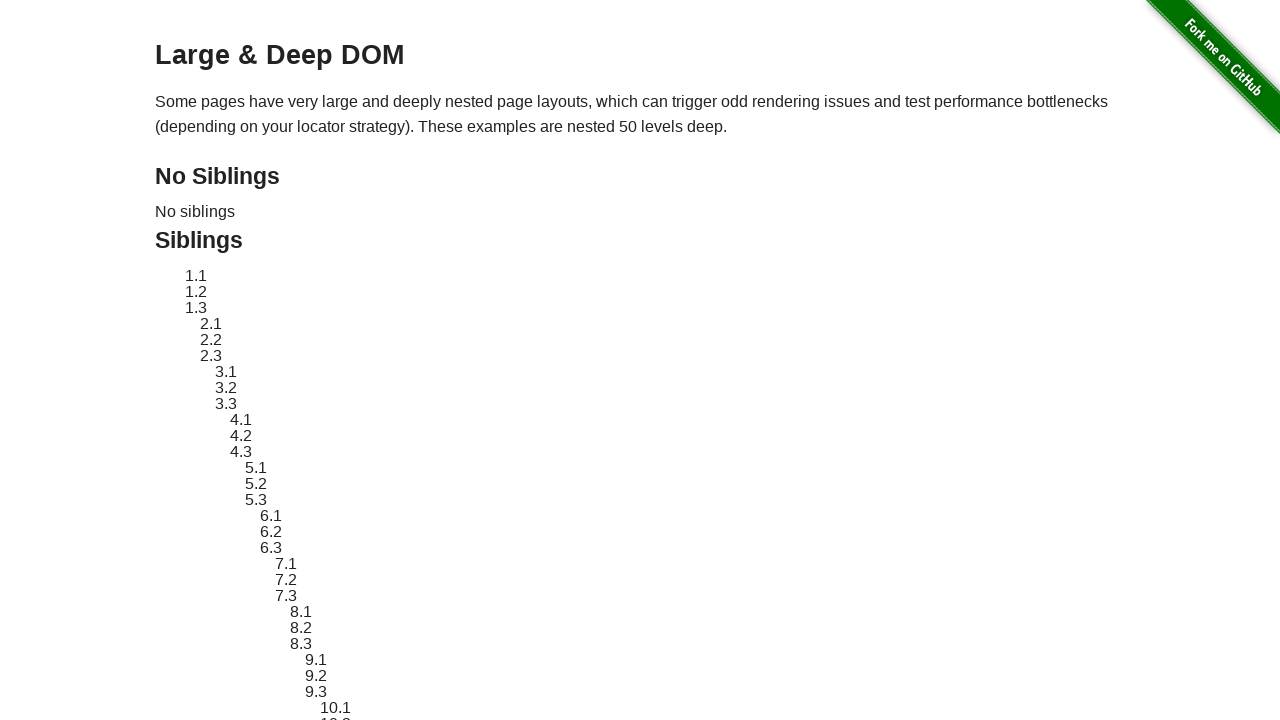

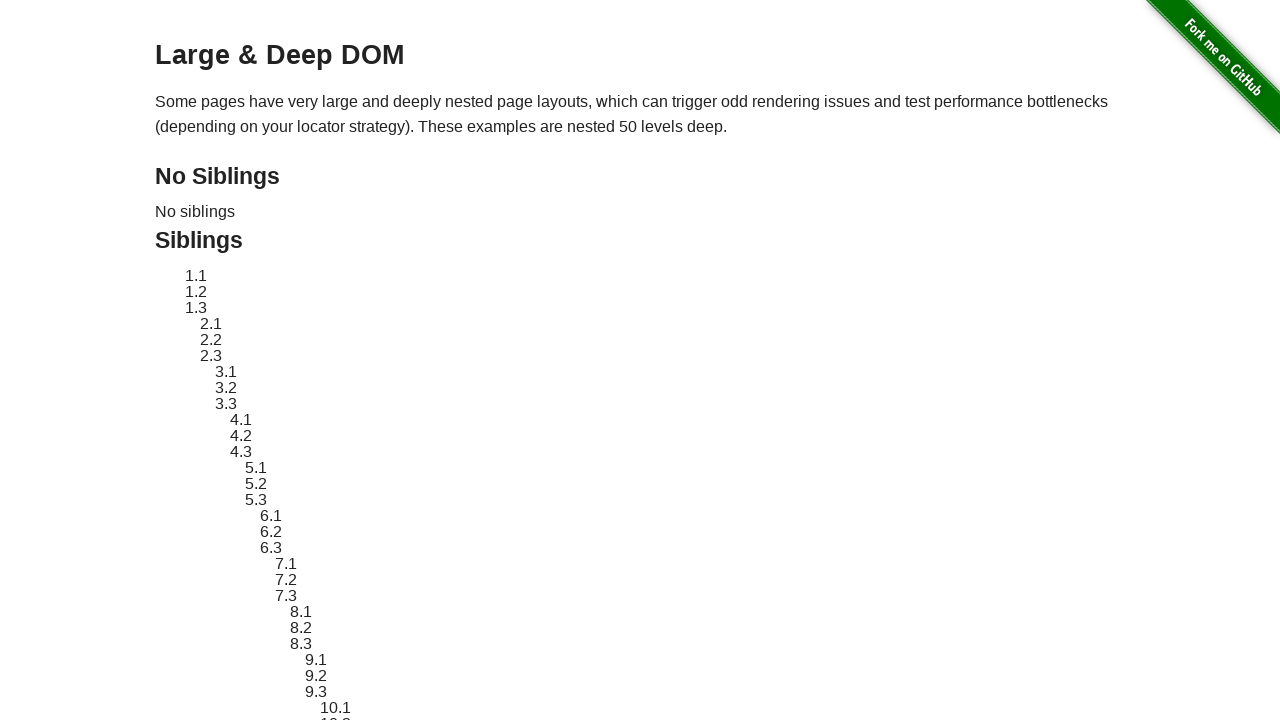